Navigates to the OpenCart demo site to test purchasing a MacBook product

Starting URL: https://opencart-prf.exense.ch/

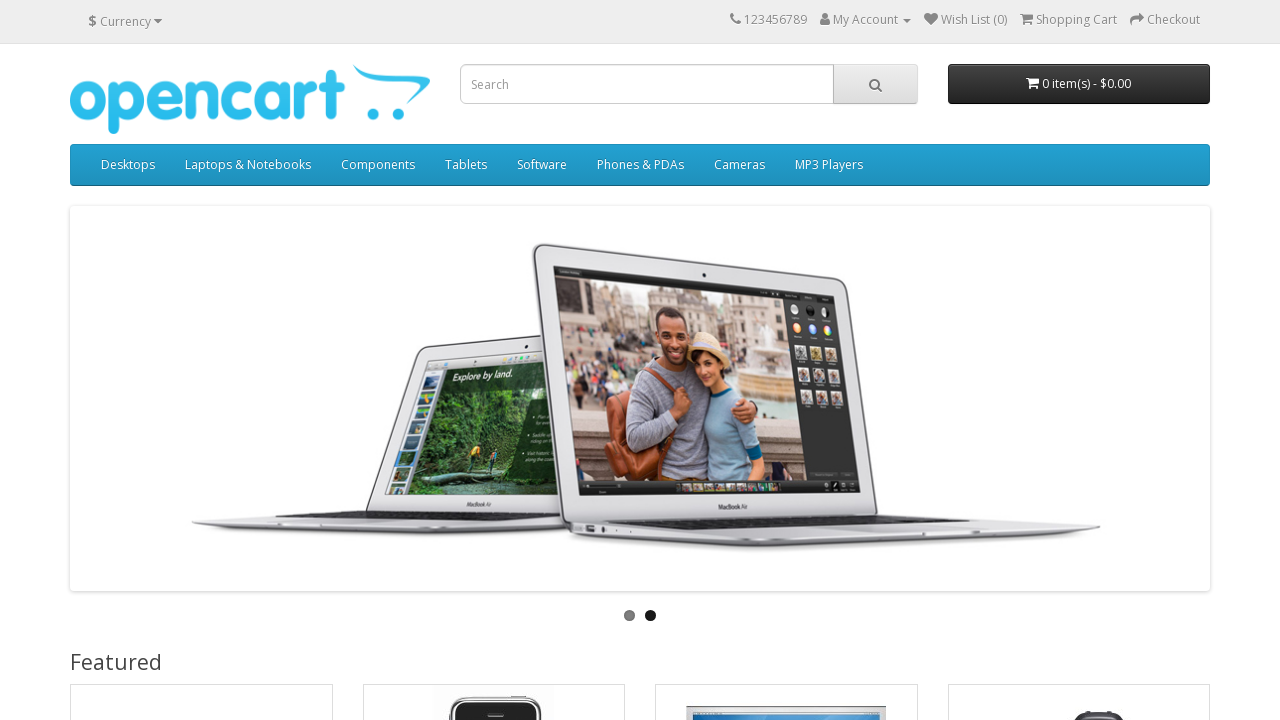

Waited for page to load (domcontentloaded state)
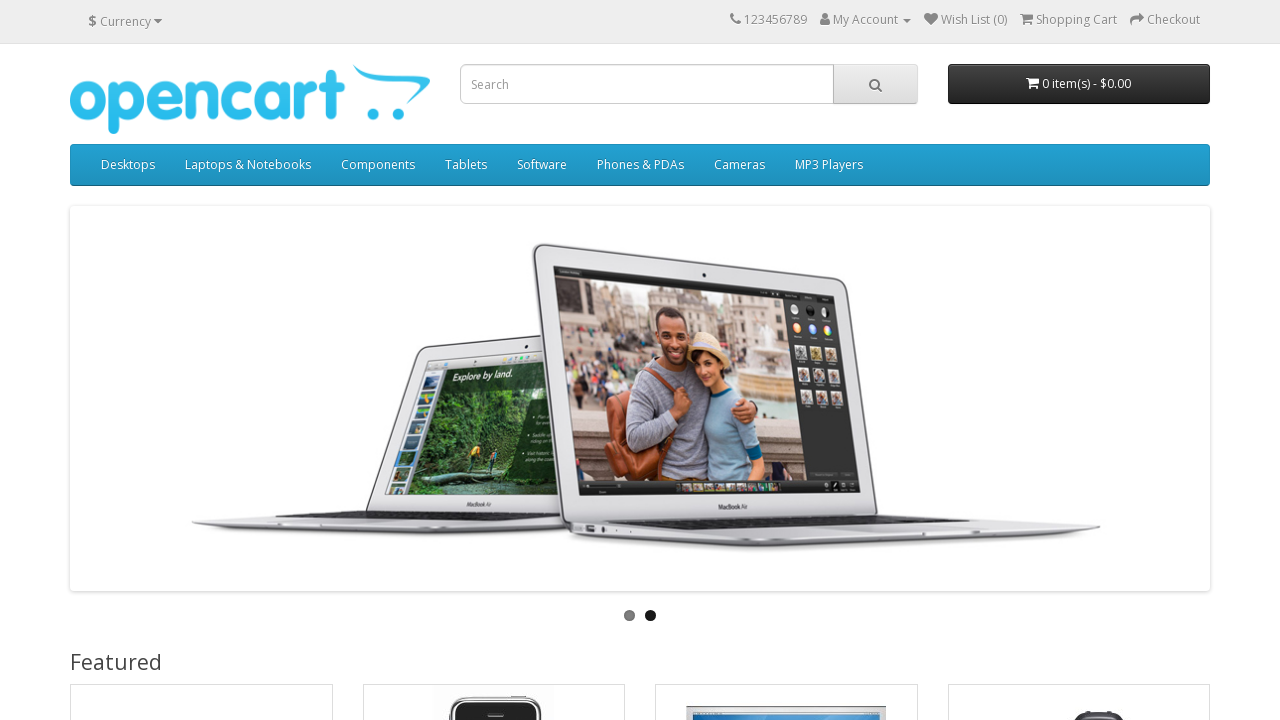

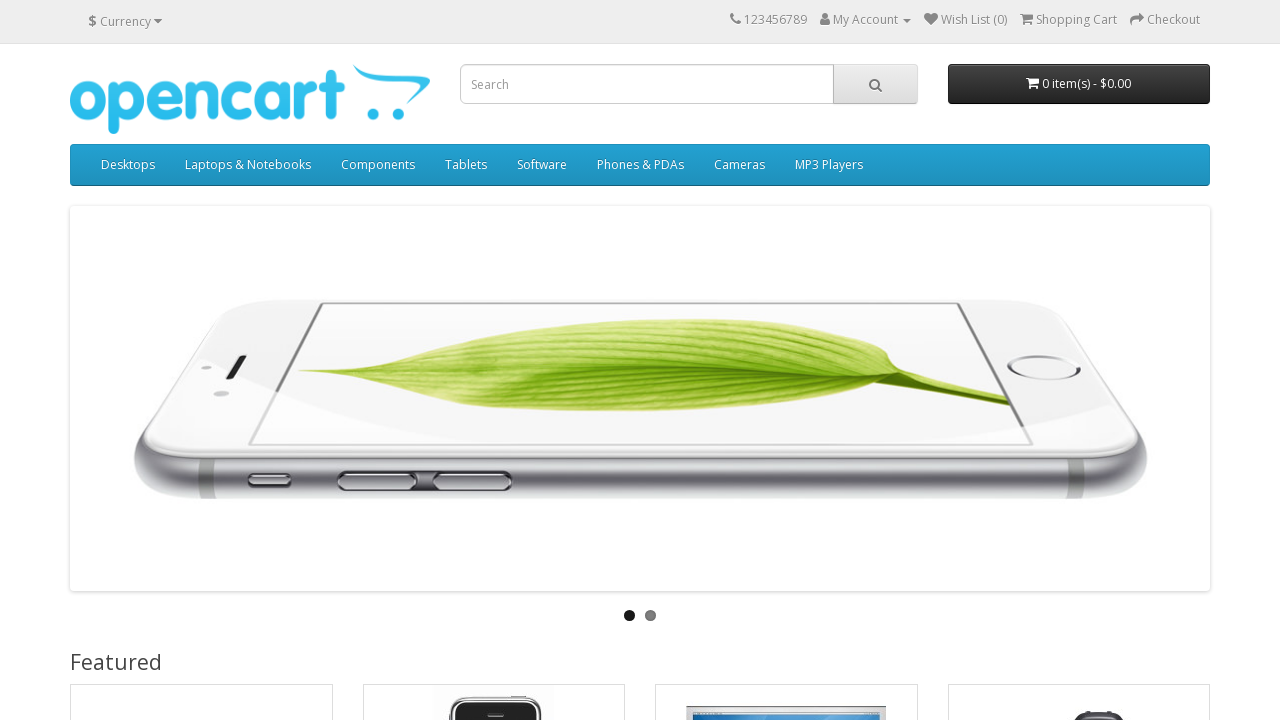